Tests frame switching functionality on Oracle Java API documentation by switching to different frames and clicking on package and class links within them.

Starting URL: https://docs.oracle.com/javase/8/docs/api/

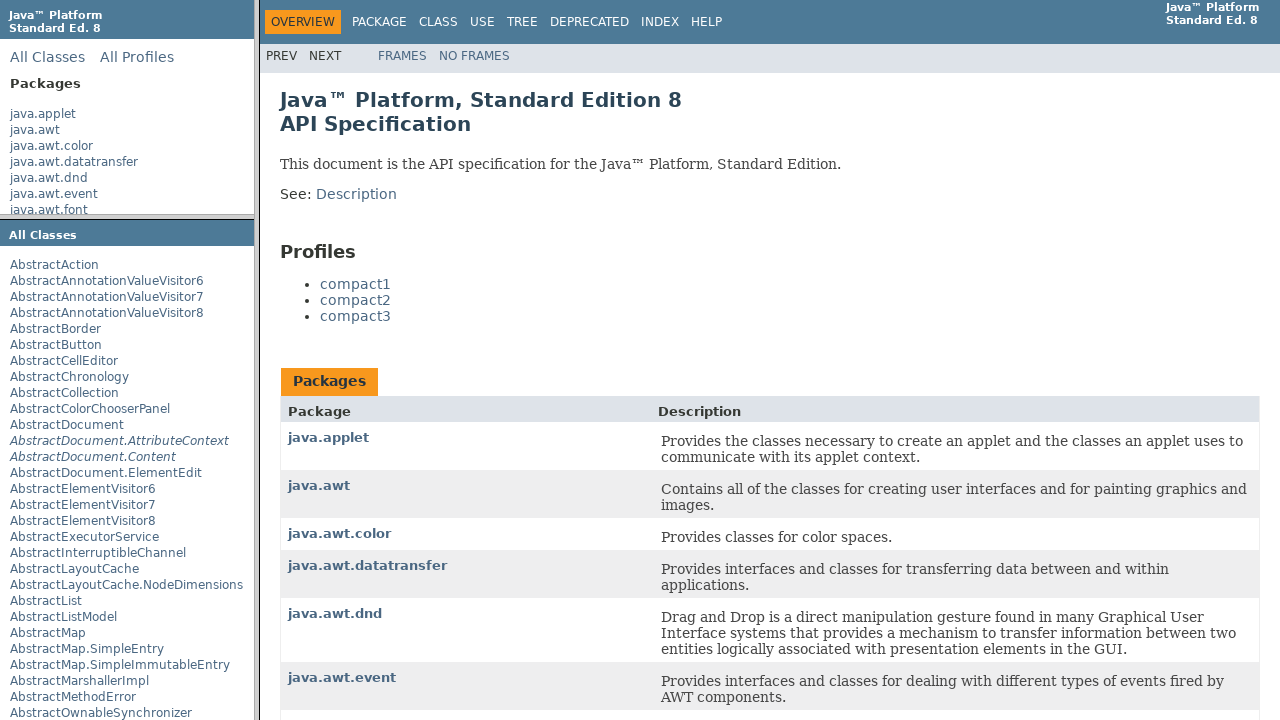

Located the first frame element
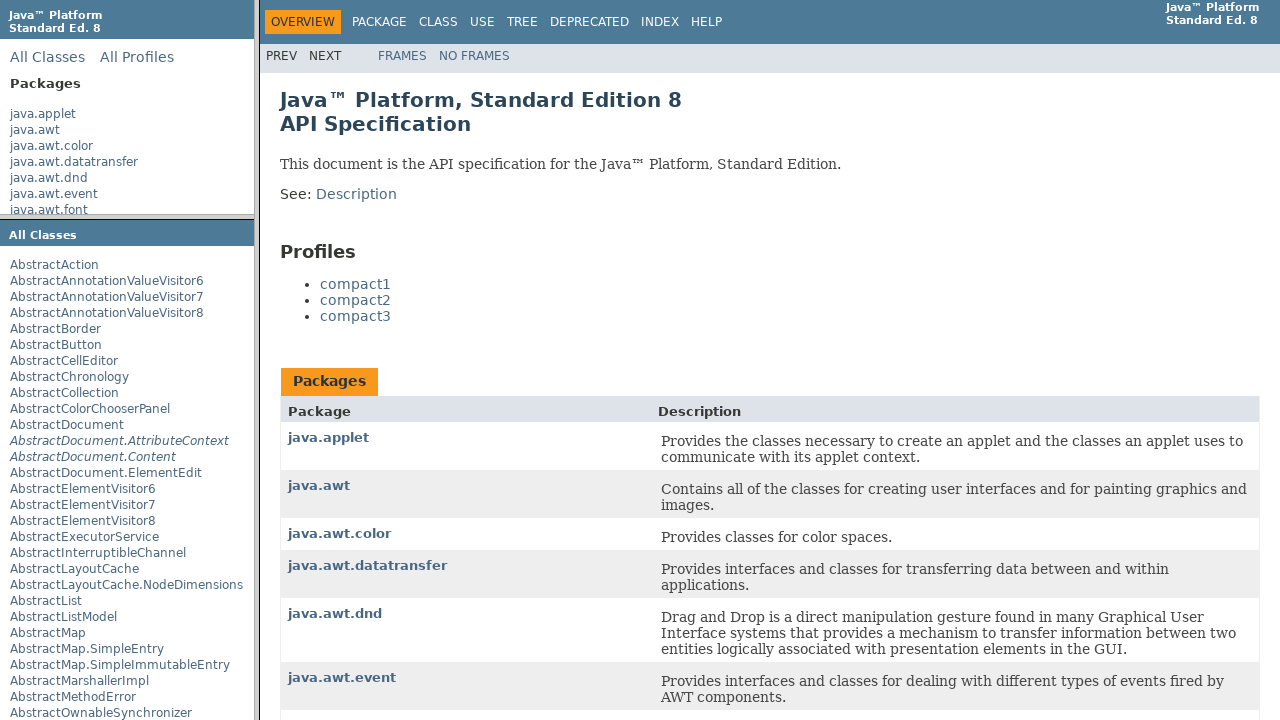

Clicked on java.applet package link in first frame at (43, 114) on frame >> nth=0 >> internal:control=enter-frame >> internal:role=link[name="java.
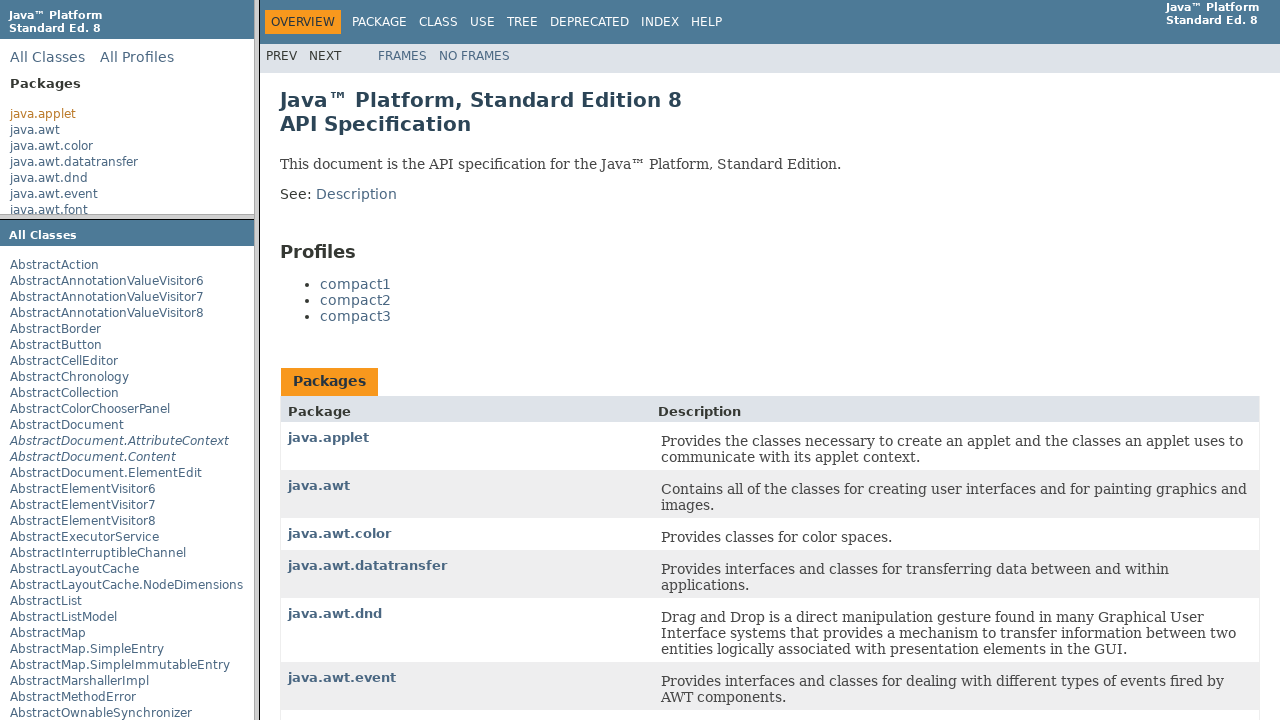

Located the packageFrame frame
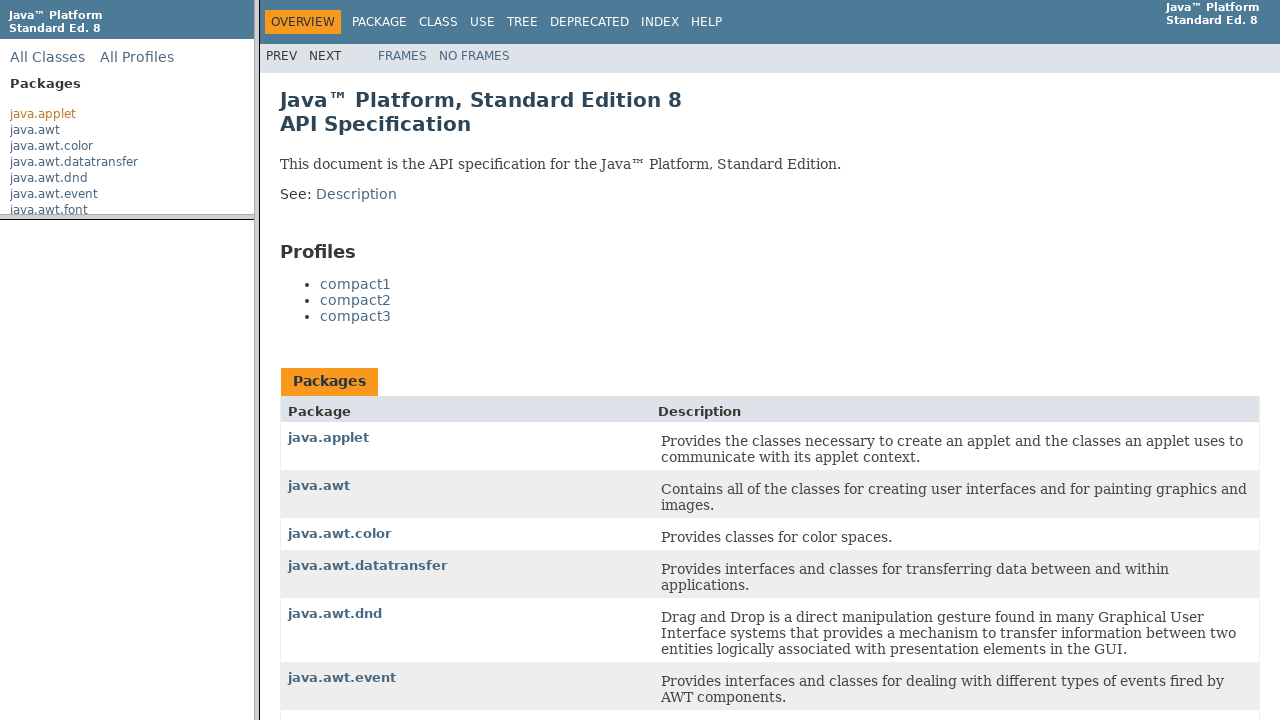

Clicked on Applet class link in packageFrame at (28, 382) on frame[name='packageFrame'] >> internal:control=enter-frame >> internal:role=link
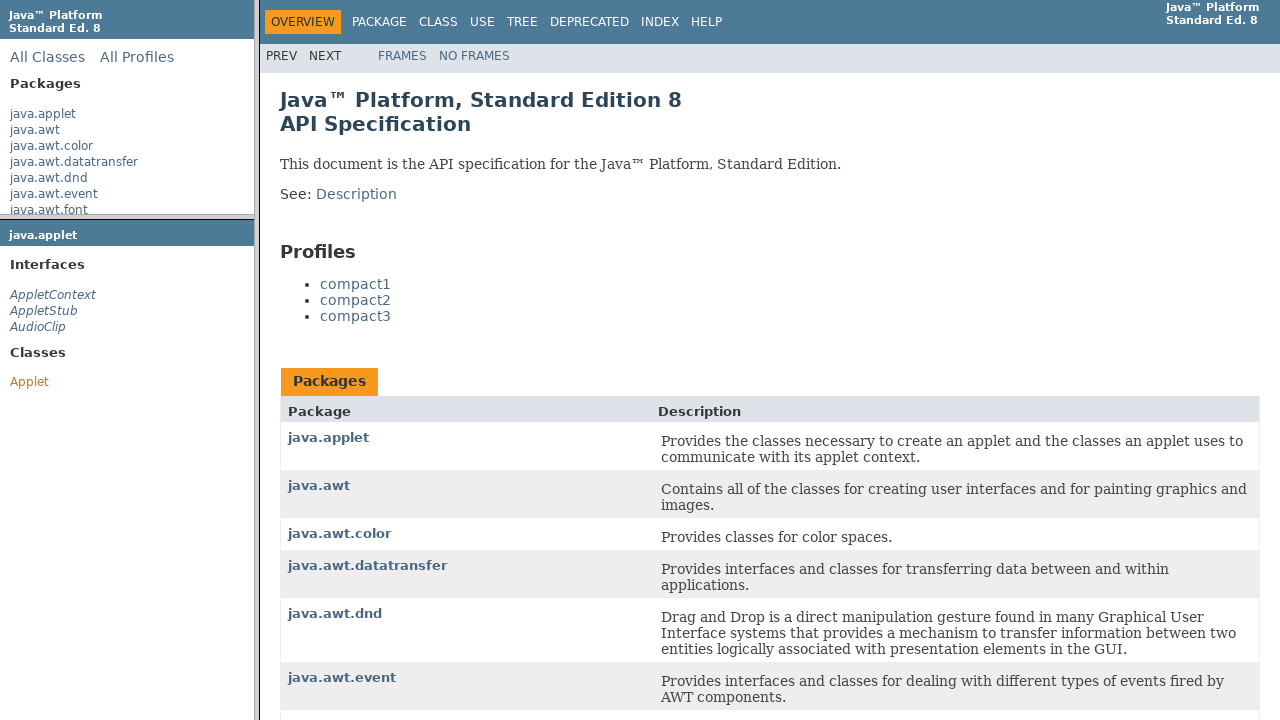

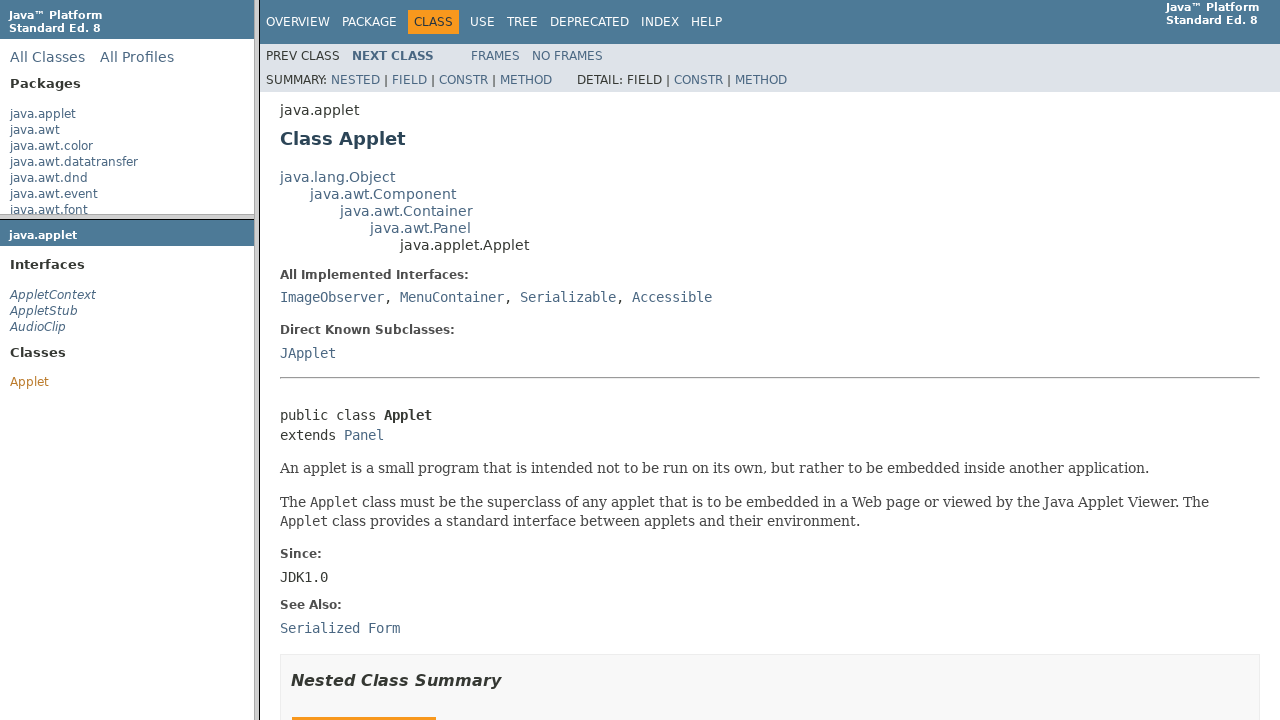